Tests the search functionality on Nourish Store by clicking the search bar, entering a search term "arhar", and waiting for product suggestions to appear.

Starting URL: https://nourishstore.in/

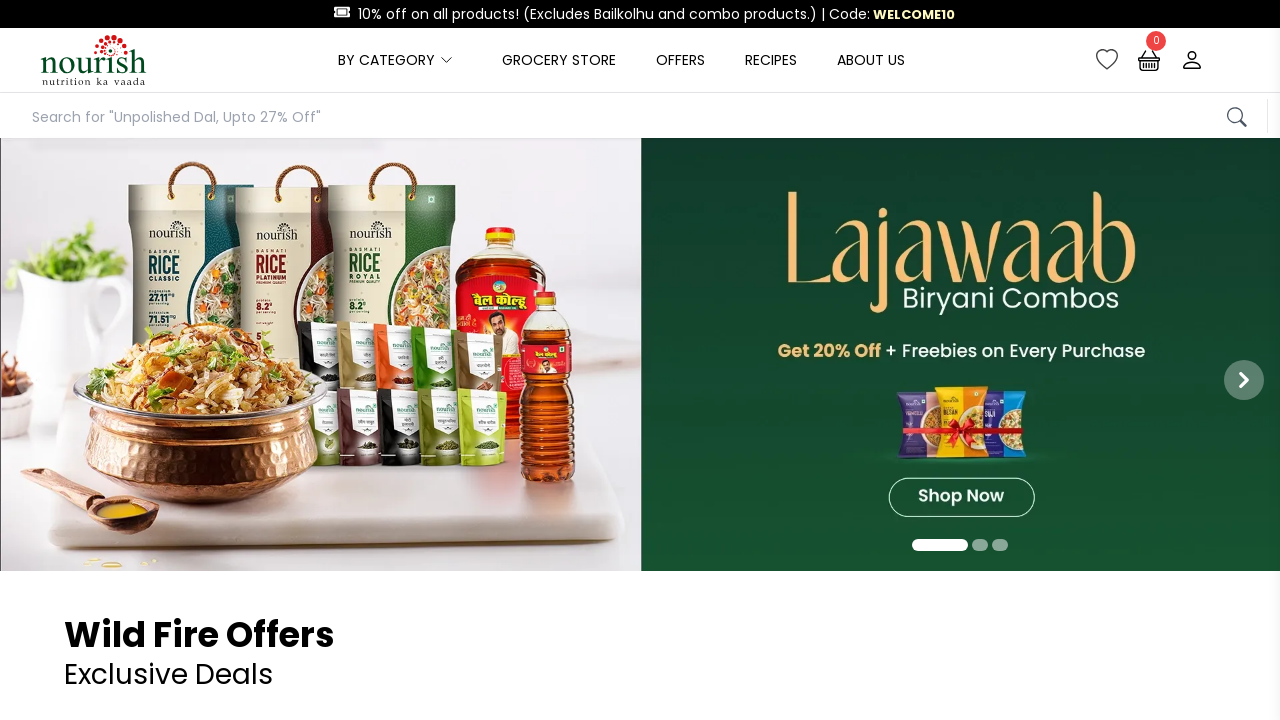

Waited for search bar selector to be available
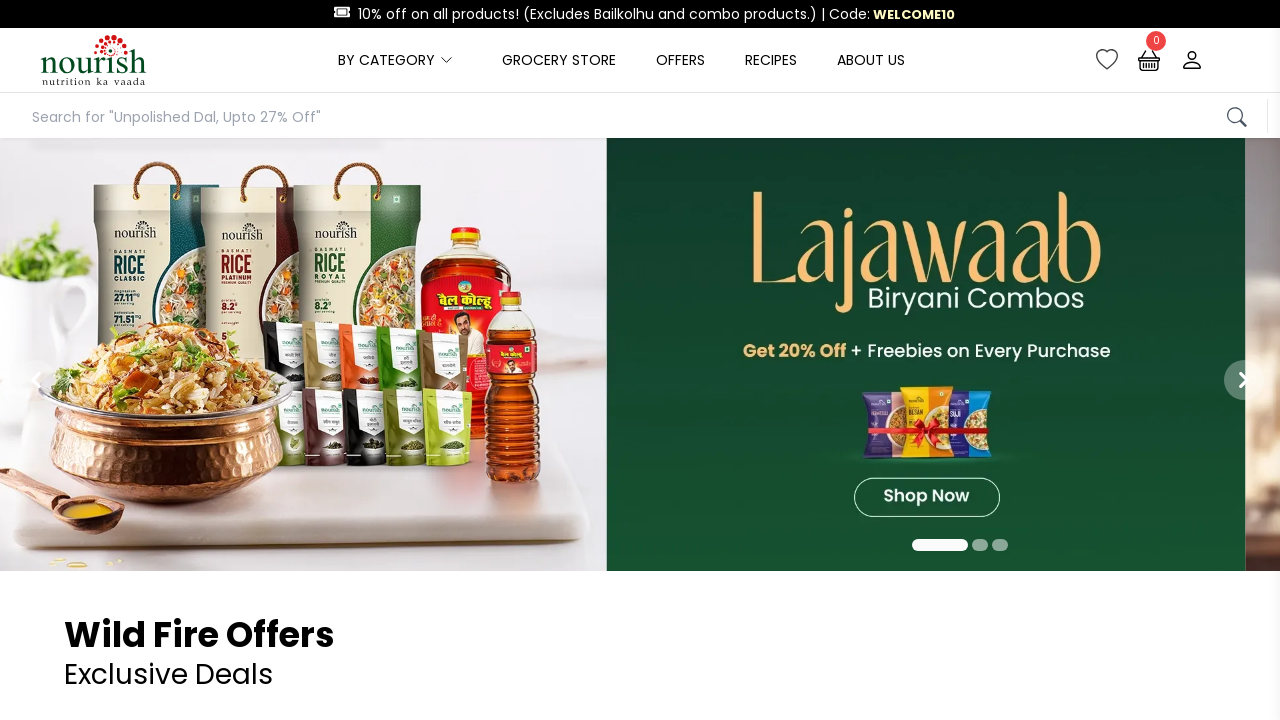

Clicked on search bar to open search input at (656, 14) on header nav div >> nth=2
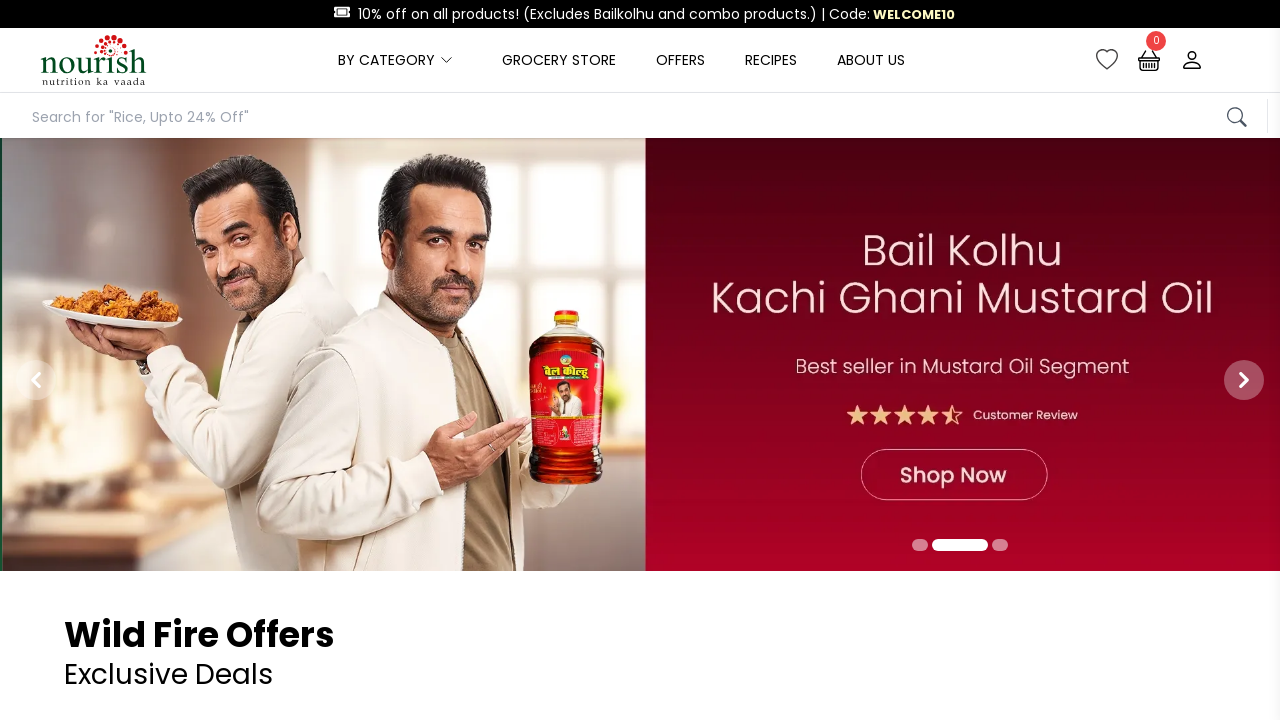

Waited for autocomplete input field to appear
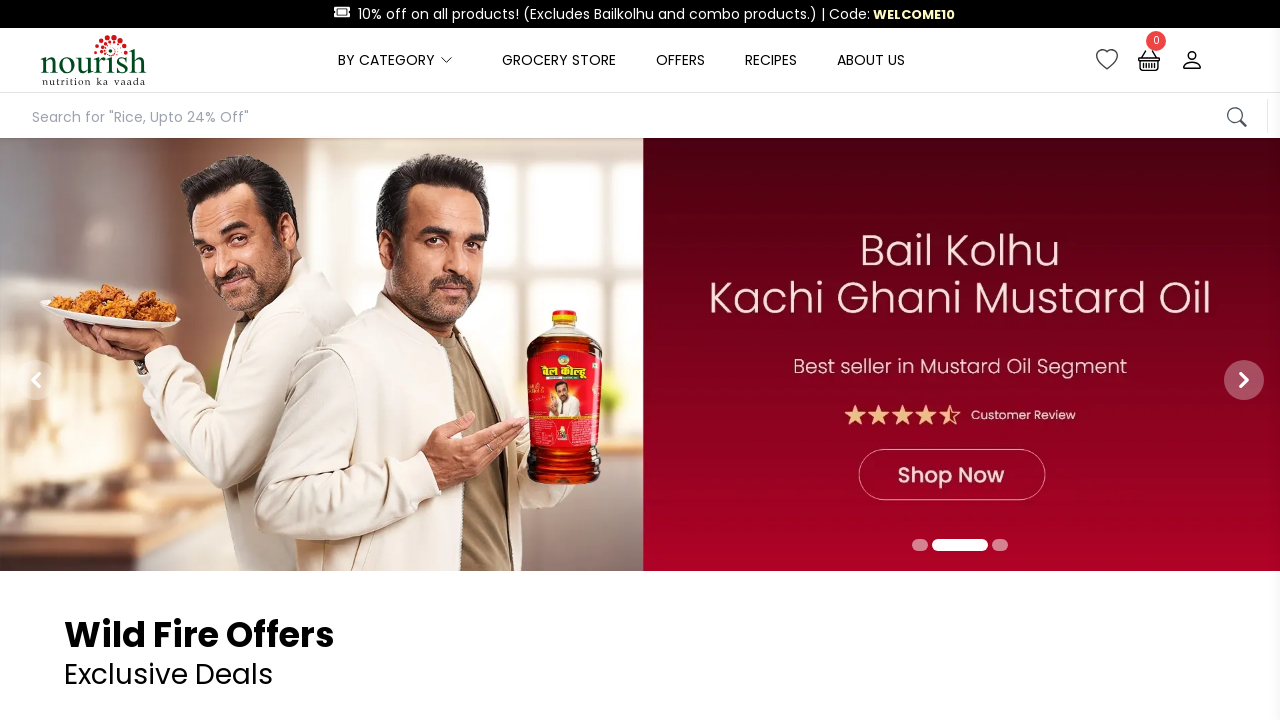

Entered search term 'arhar' in the search input on #autocompleteInput
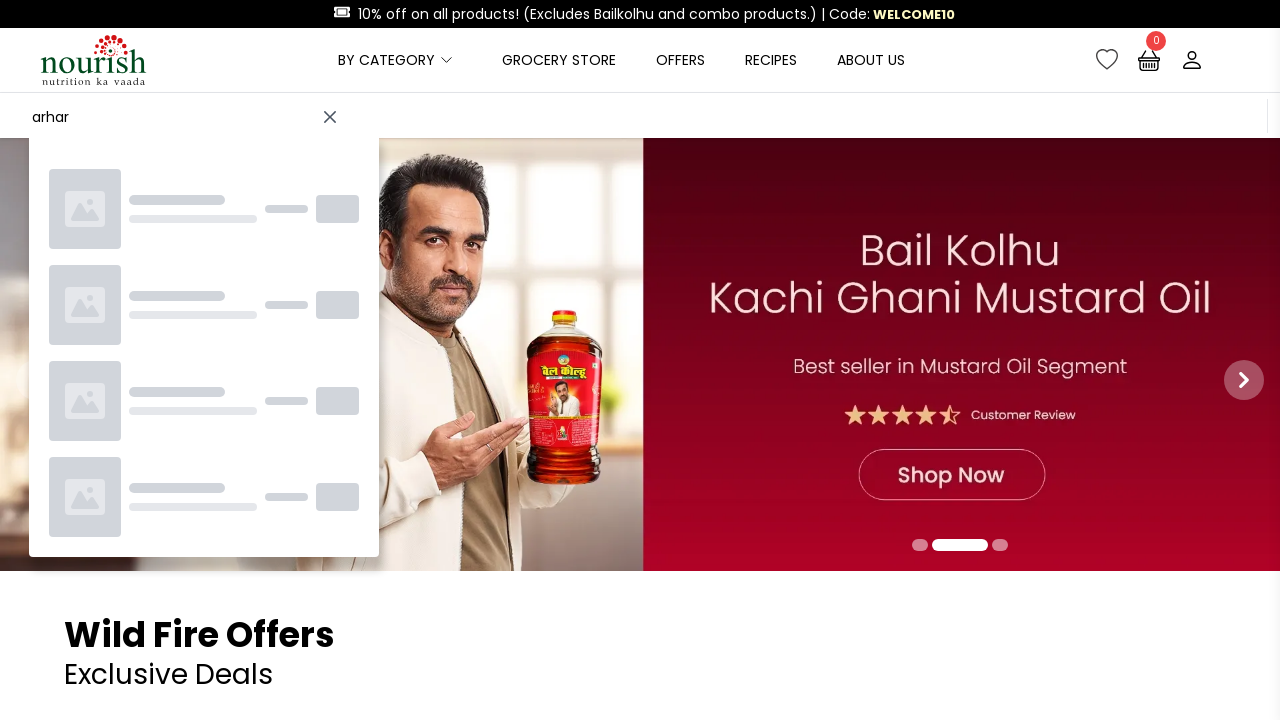

Product suggestions dropdown appeared with search results
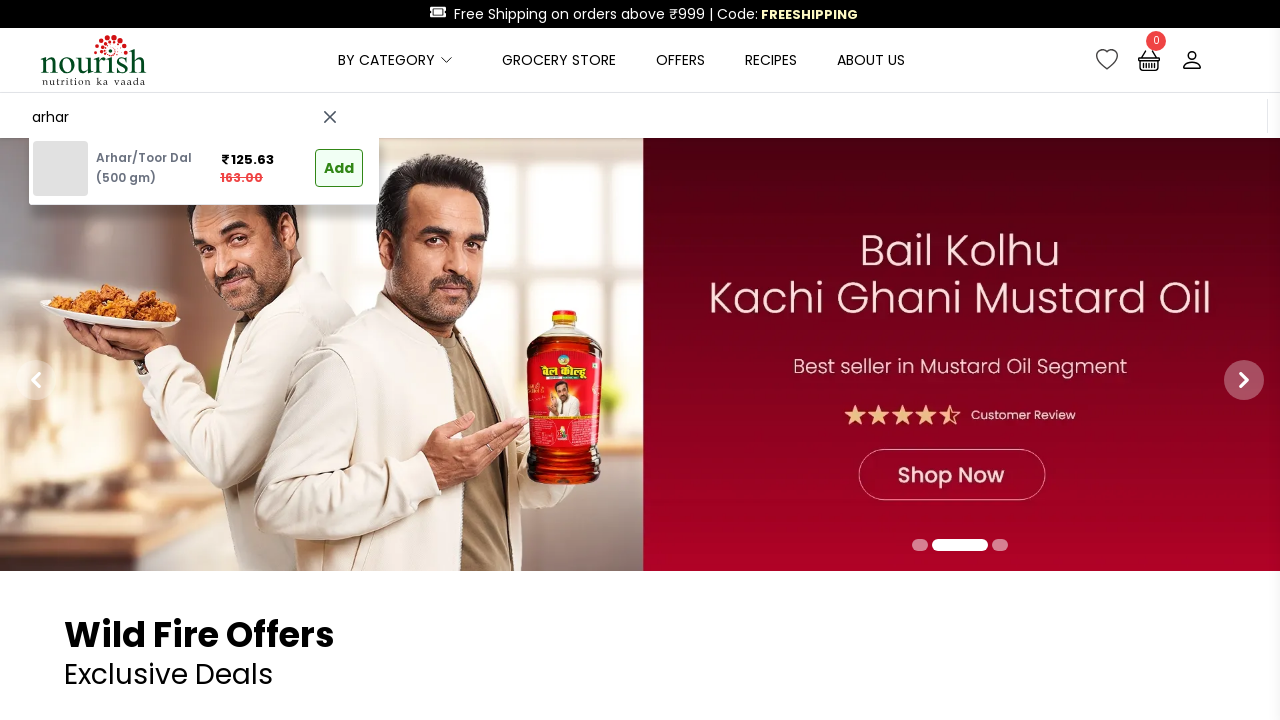

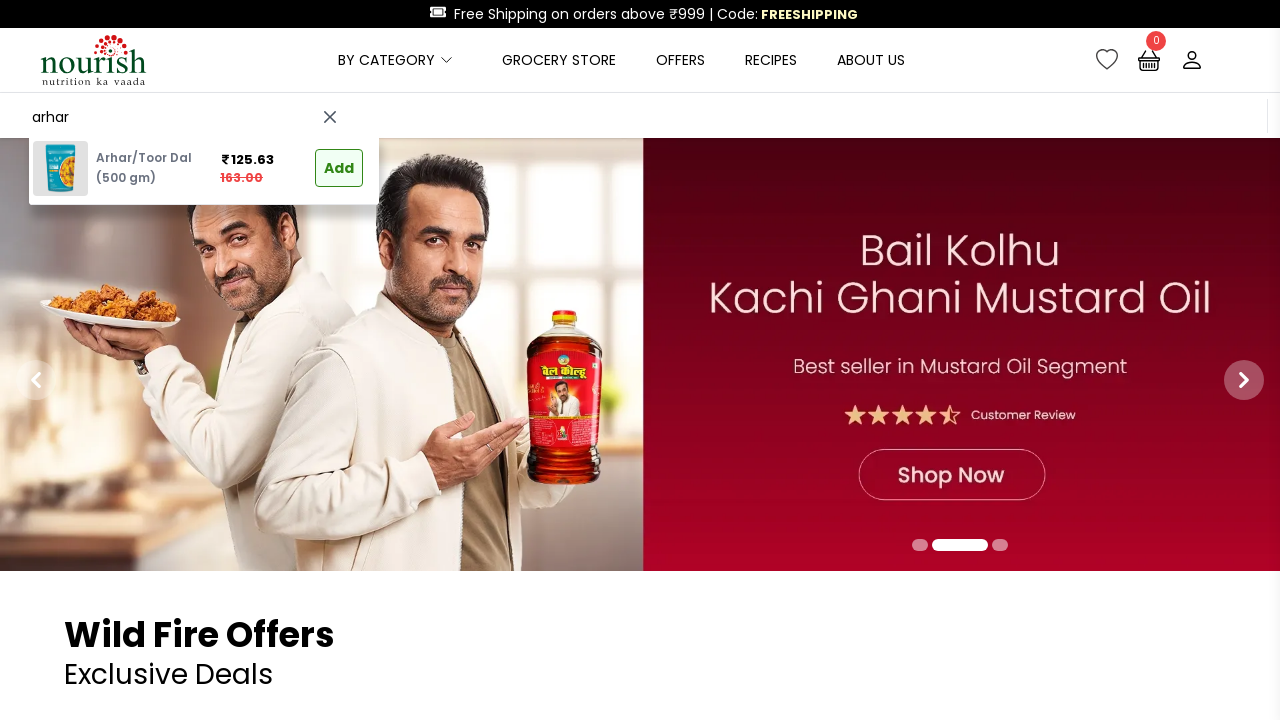